Tests dynamic content by checking images and clicking to refresh content, looking for a specific image to appear.

Starting URL: http://the-internet.herokuapp.com/dynamic_content

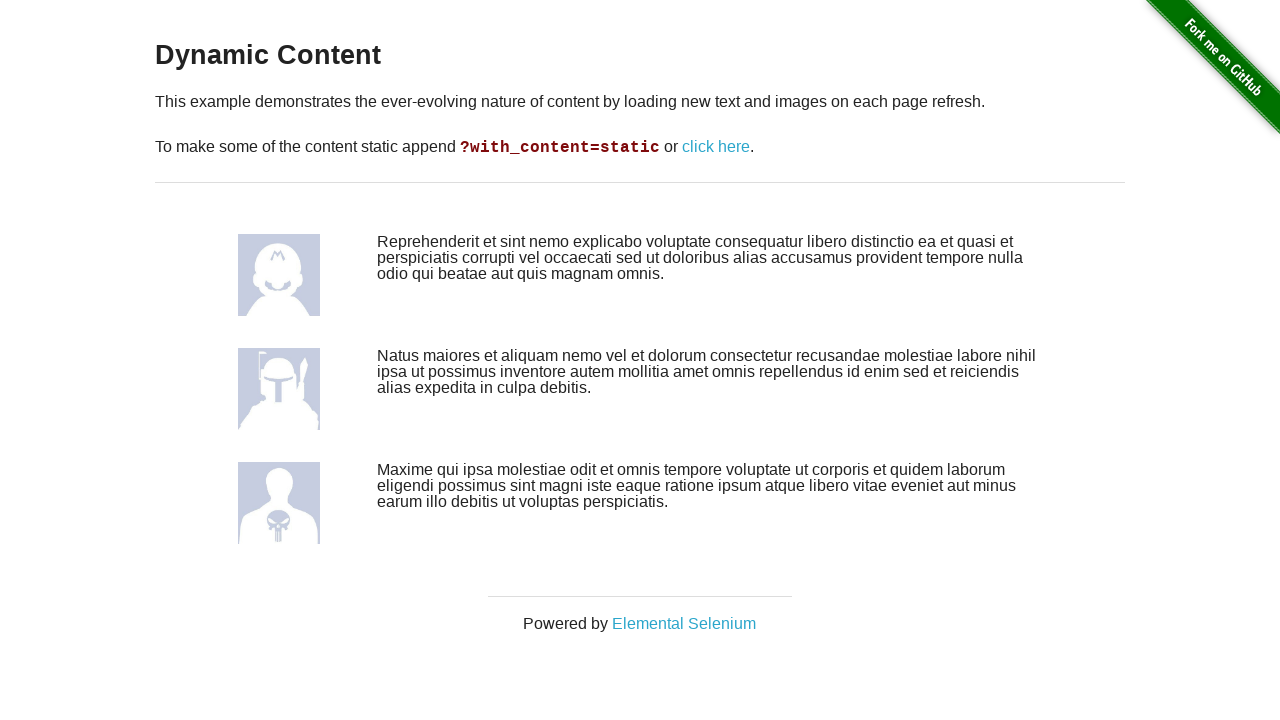

Located all images on the page
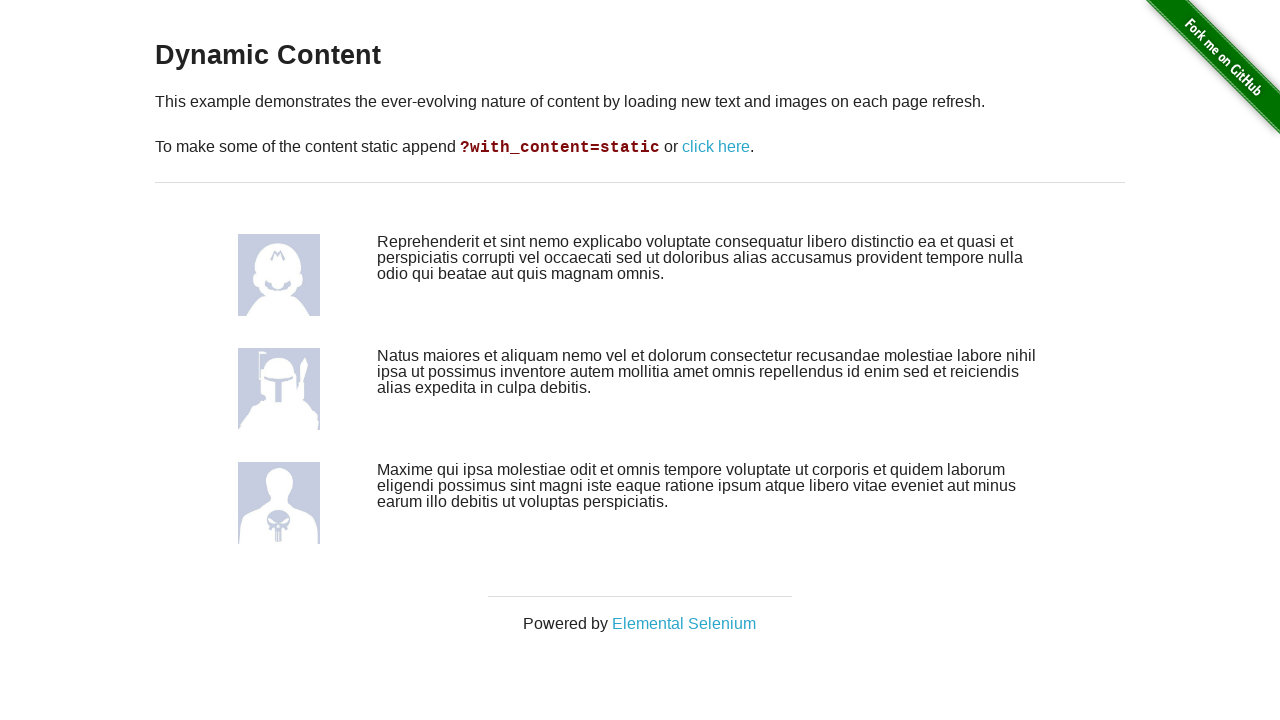

Retrieved src attribute from 4th image: /img/avatars/Original-Facebook-Geek-Profile-Avatar-3.jpg
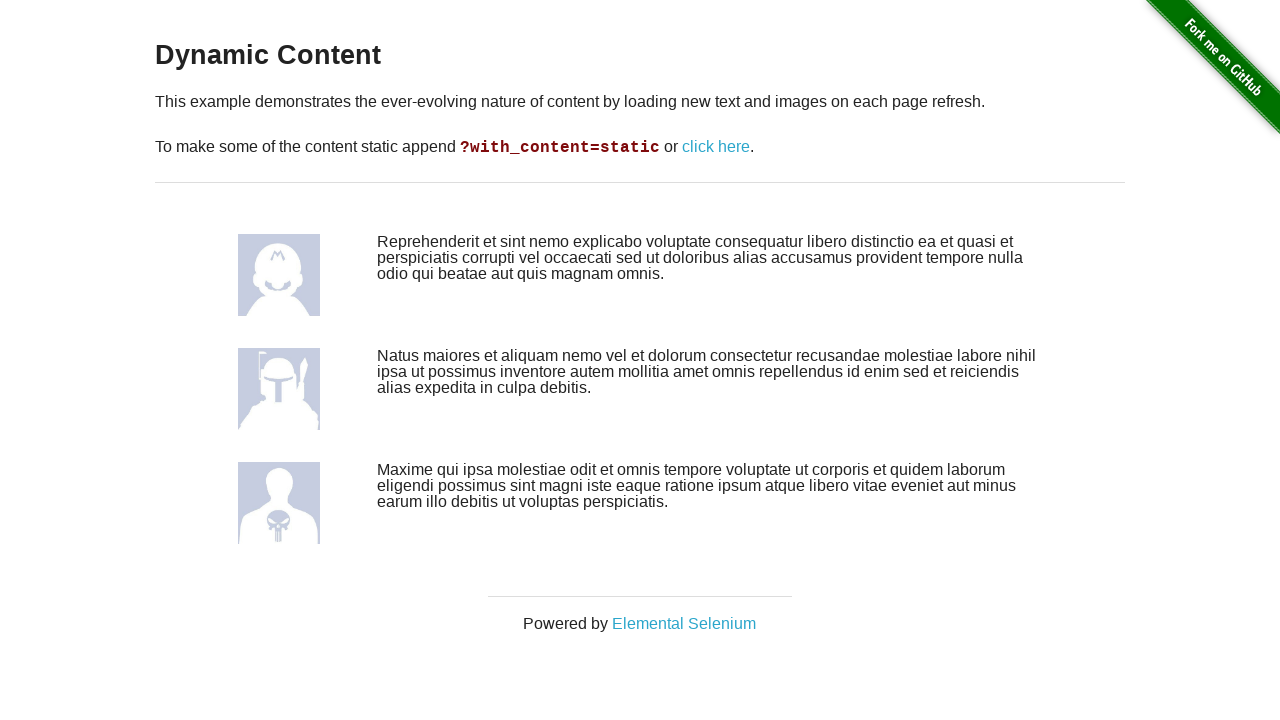

Clicked 'click here' link to refresh dynamic content at (716, 147) on p a:text('click here')
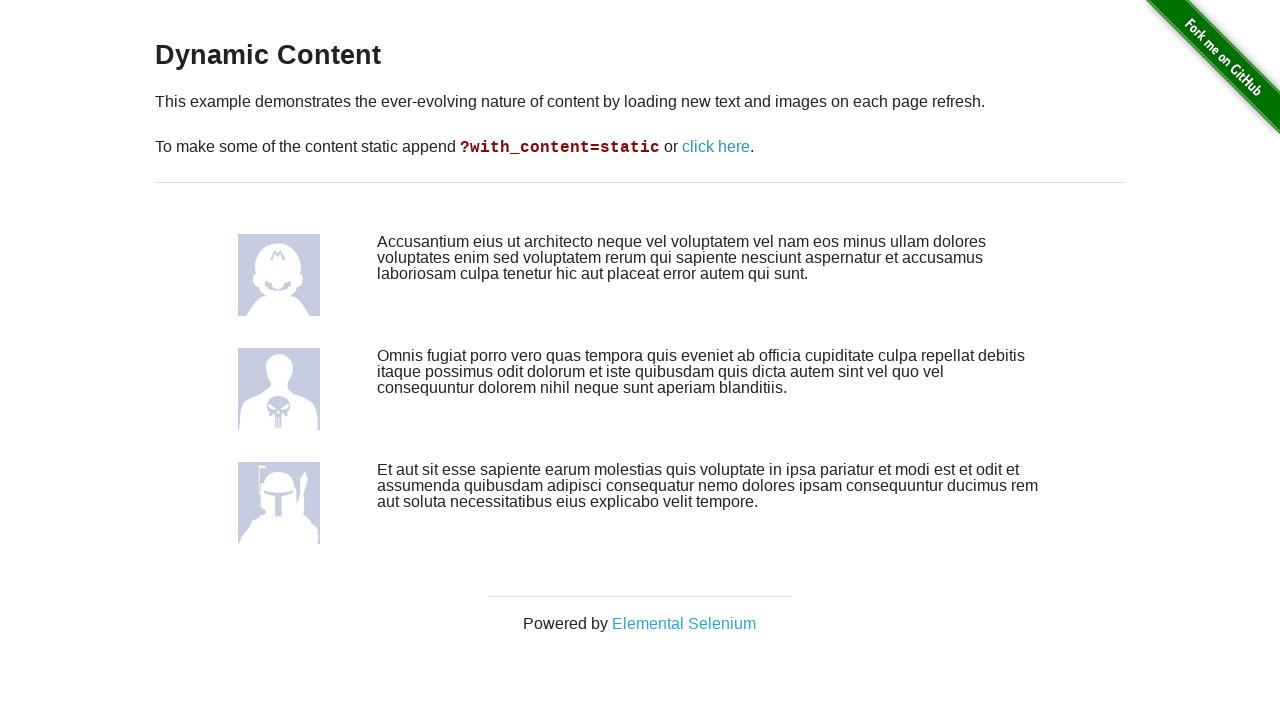

Located all images on the page
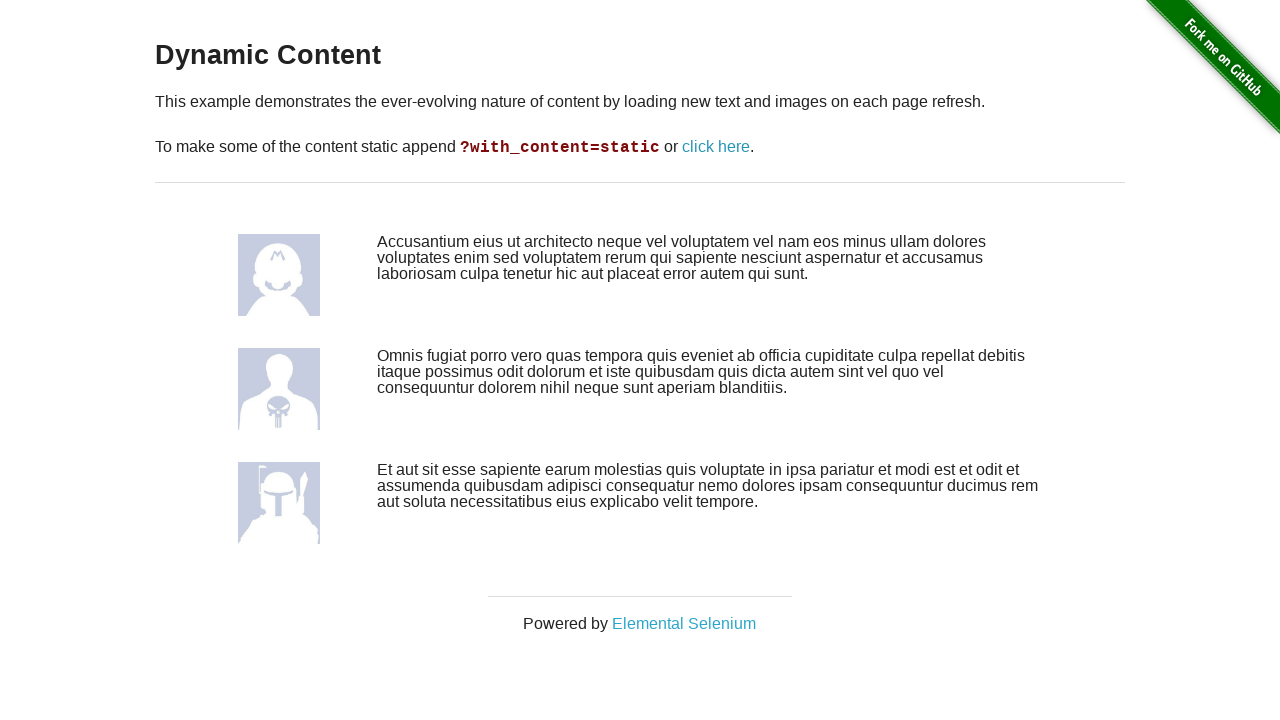

Retrieved src attribute from 4th image: /img/avatars/Original-Facebook-Geek-Profile-Avatar-2.jpg
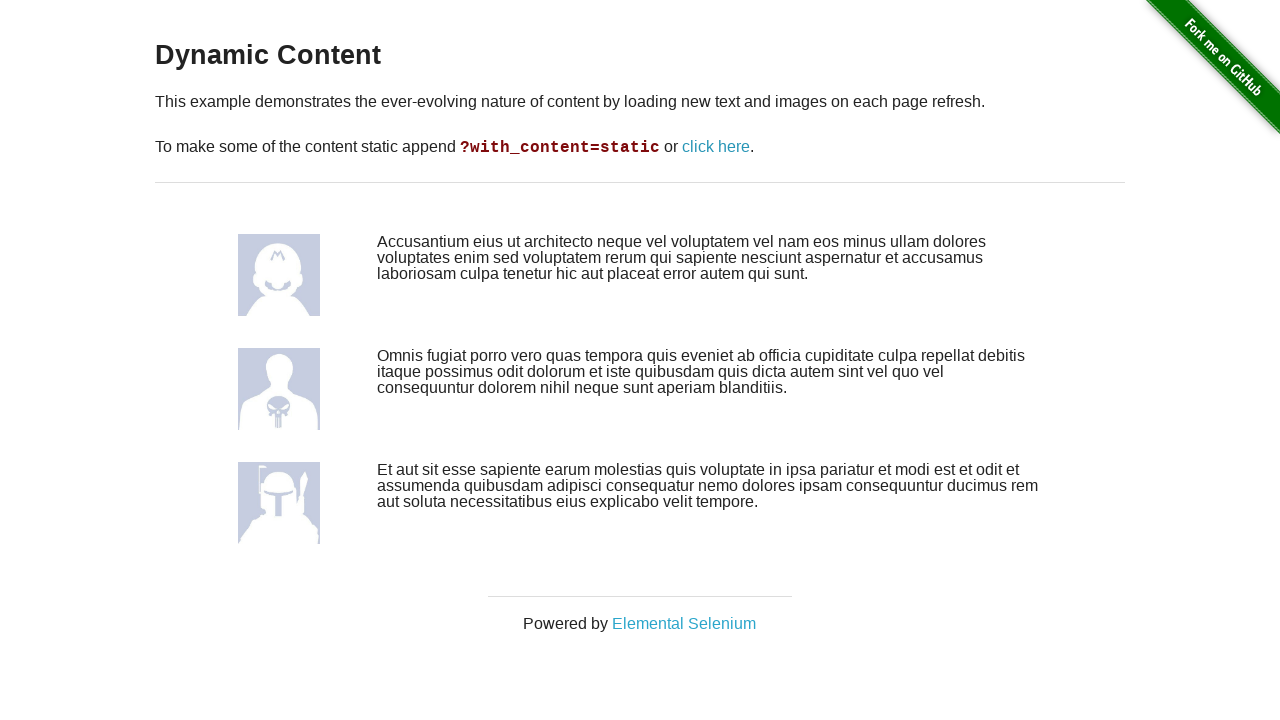

Clicked 'click here' link to refresh dynamic content at (716, 147) on p a:text('click here')
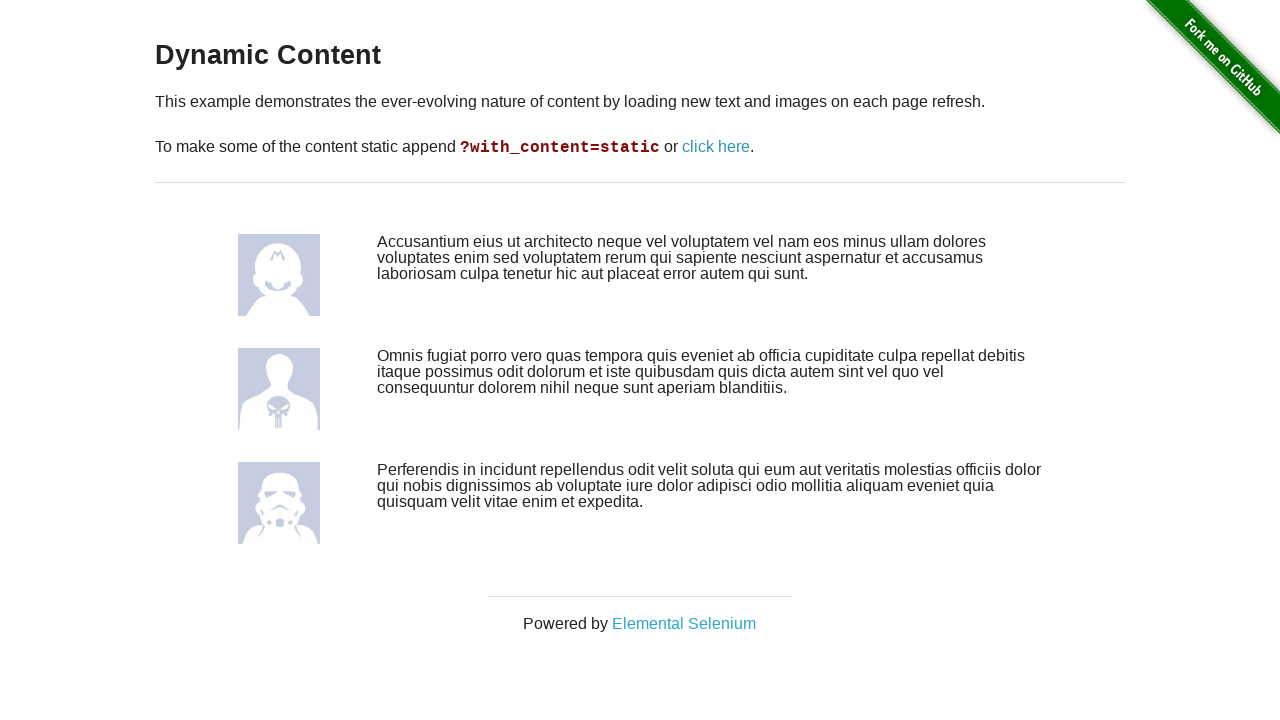

Located all images on the page
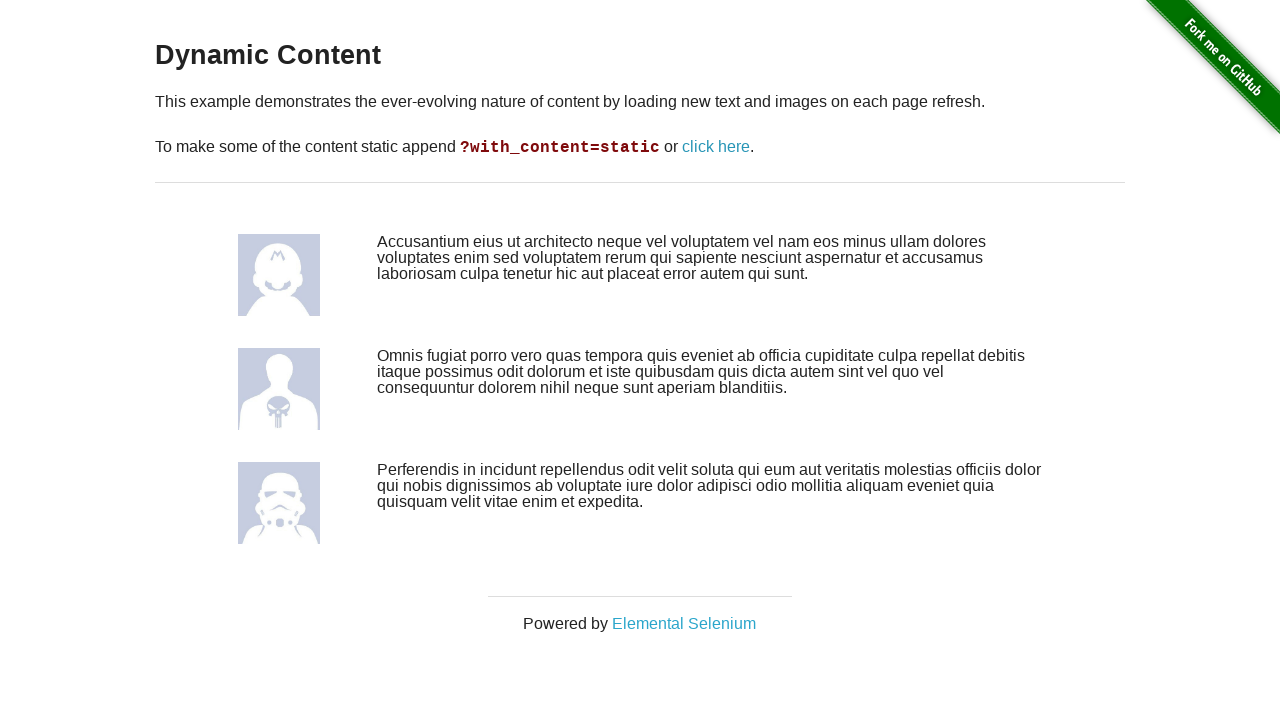

Retrieved src attribute from 4th image: /img/avatars/Original-Facebook-Geek-Profile-Avatar-6.jpg
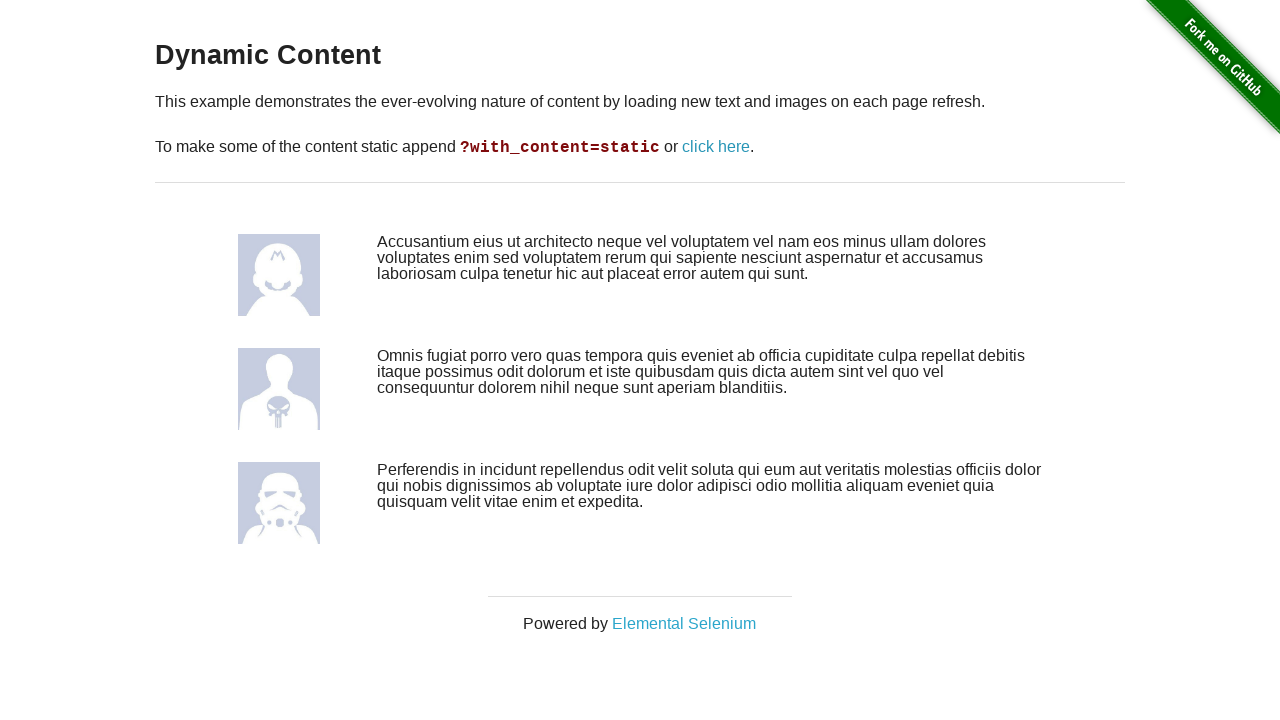

Clicked 'click here' link to refresh dynamic content at (716, 147) on p a:text('click here')
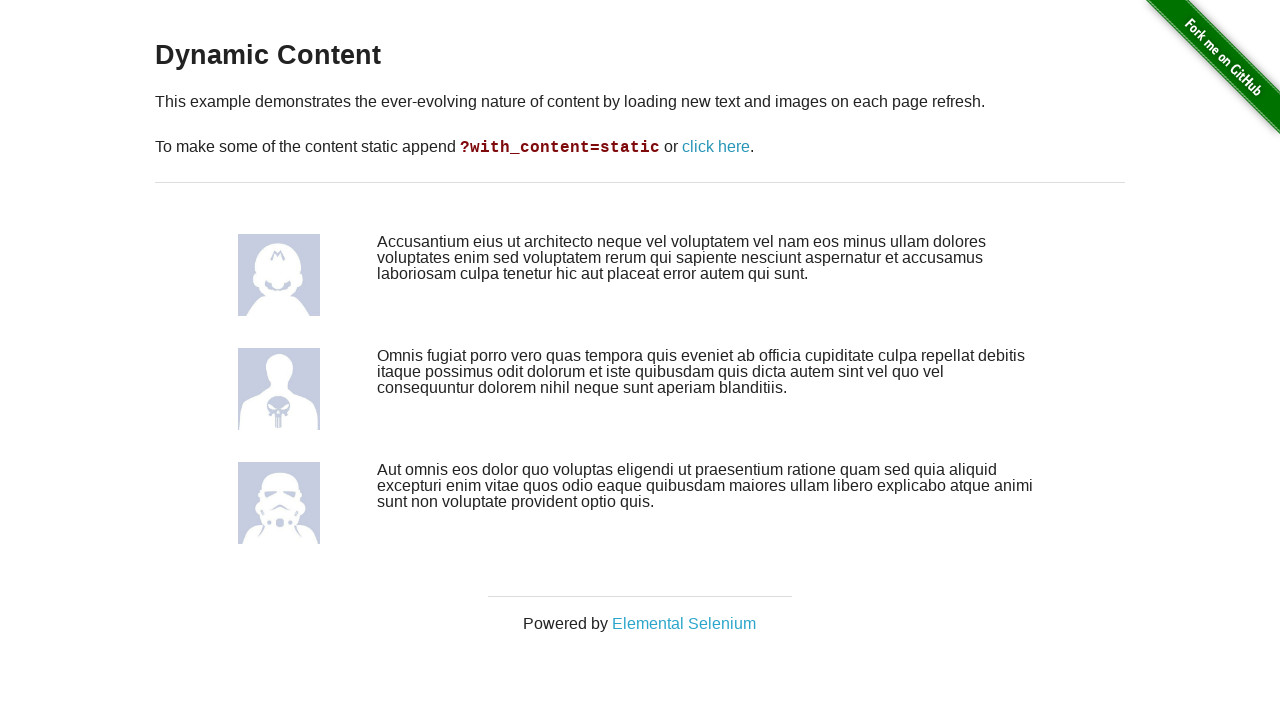

Located all images on the page
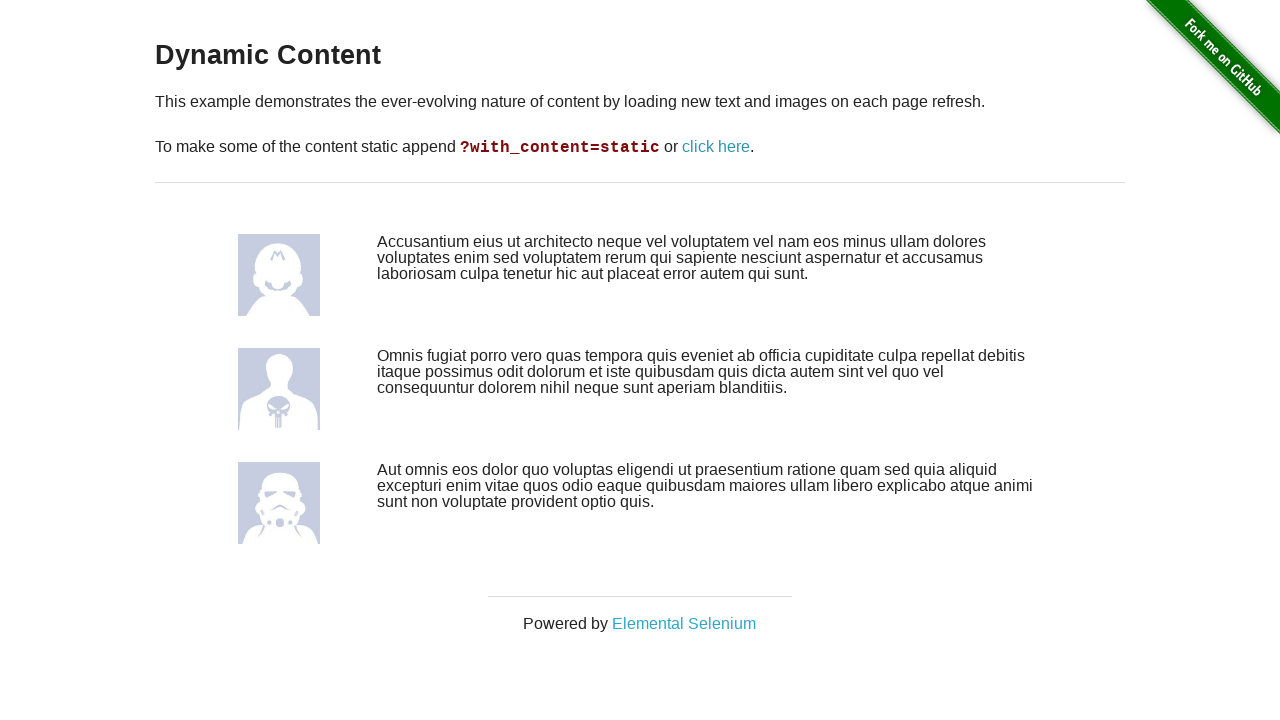

Retrieved src attribute from 4th image: /img/avatars/Original-Facebook-Geek-Profile-Avatar-6.jpg
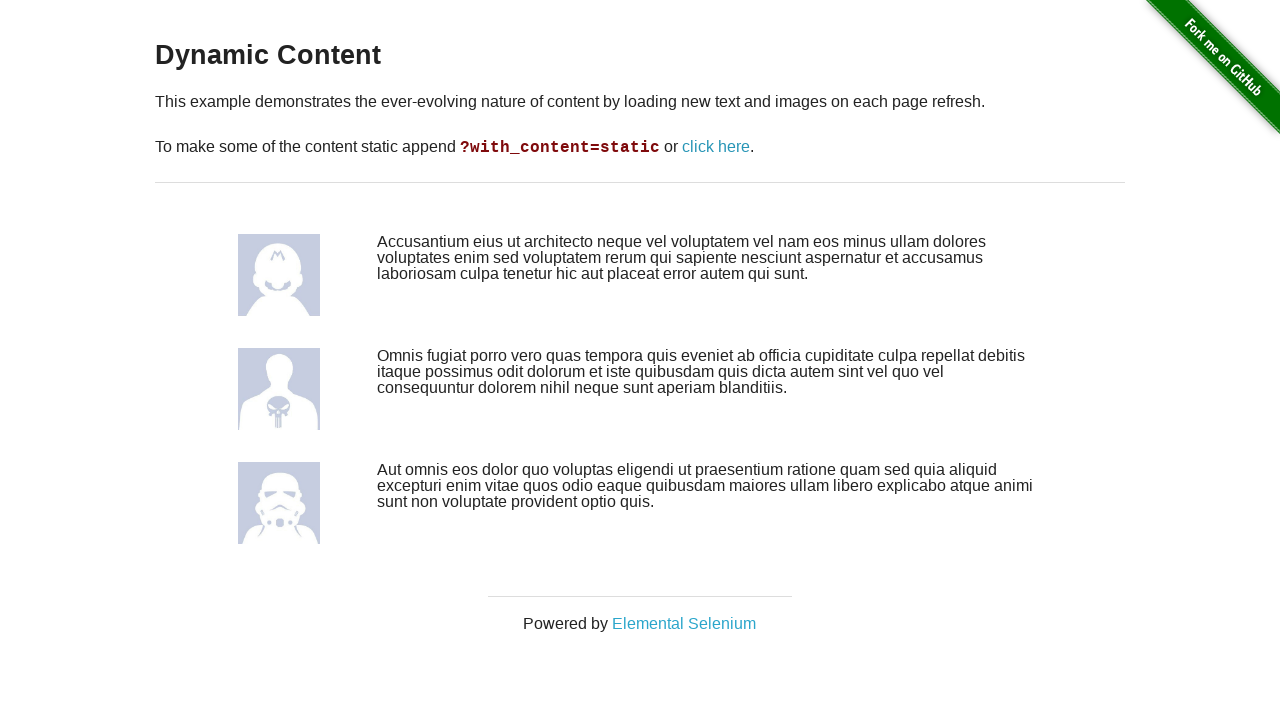

Clicked 'click here' link to refresh dynamic content at (716, 147) on p a:text('click here')
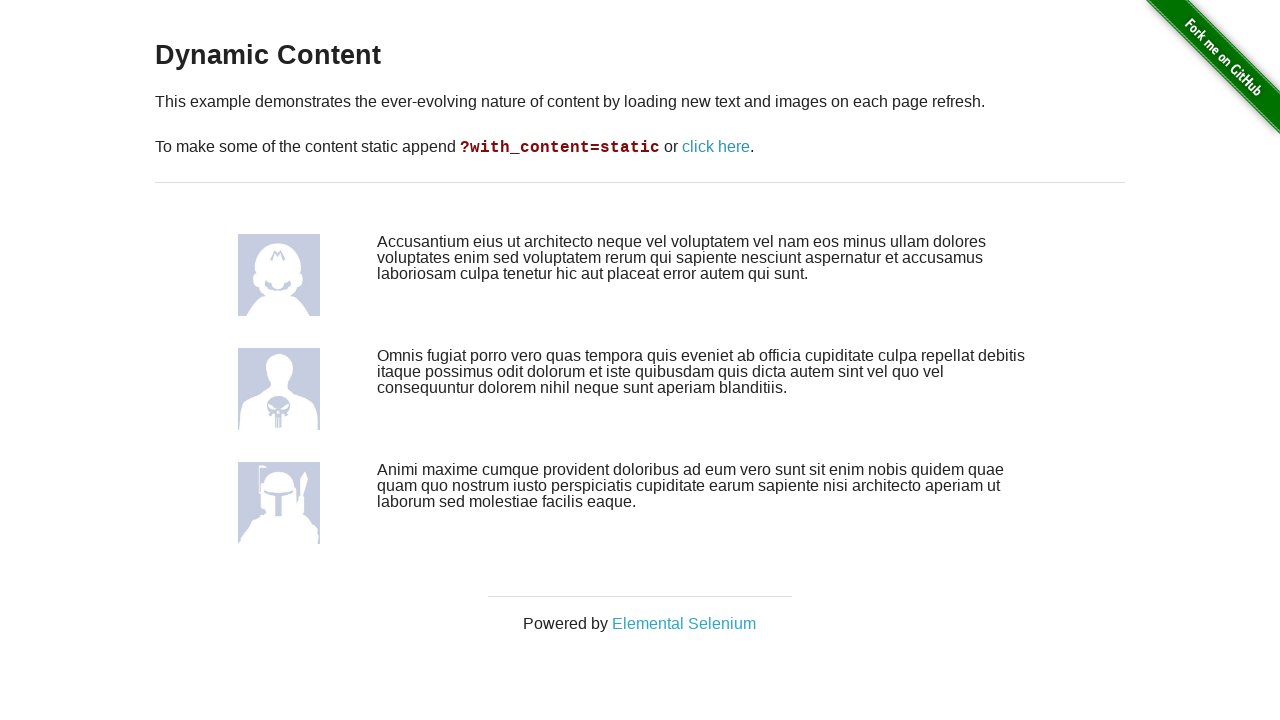

Located all images on the page
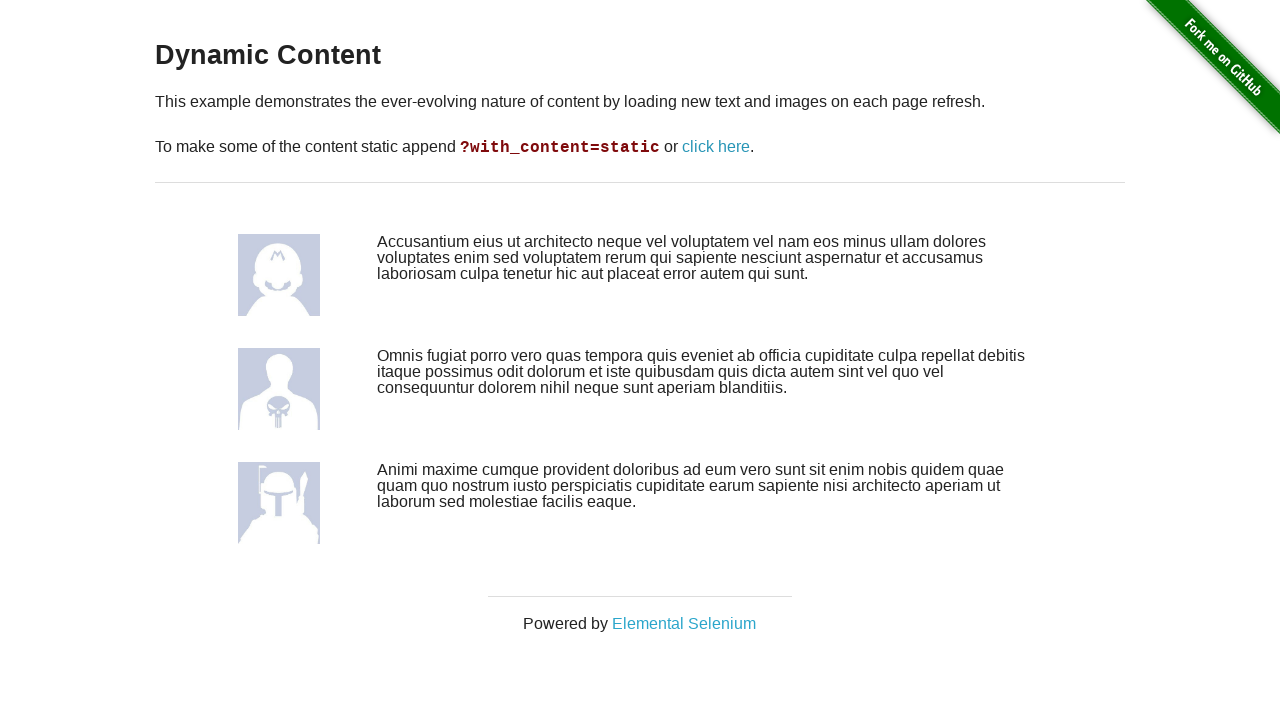

Retrieved src attribute from 4th image: /img/avatars/Original-Facebook-Geek-Profile-Avatar-2.jpg
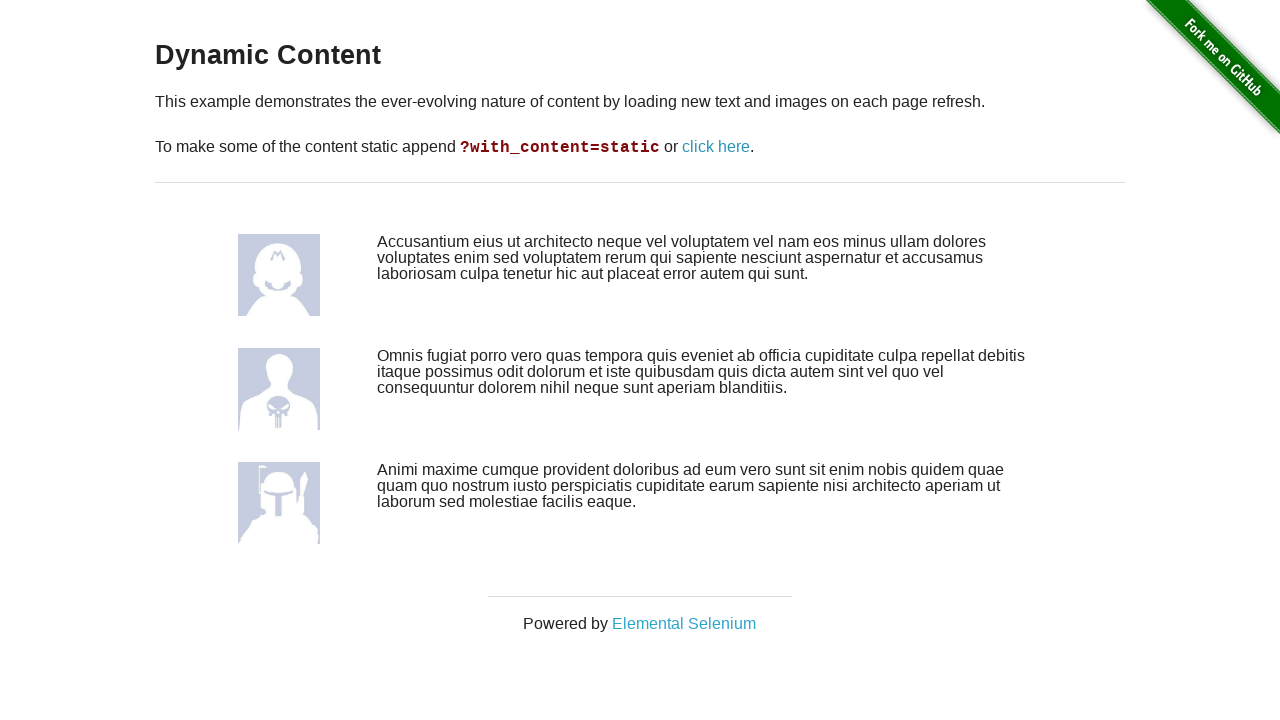

Target image not found after 5 attempts - Joker escaped
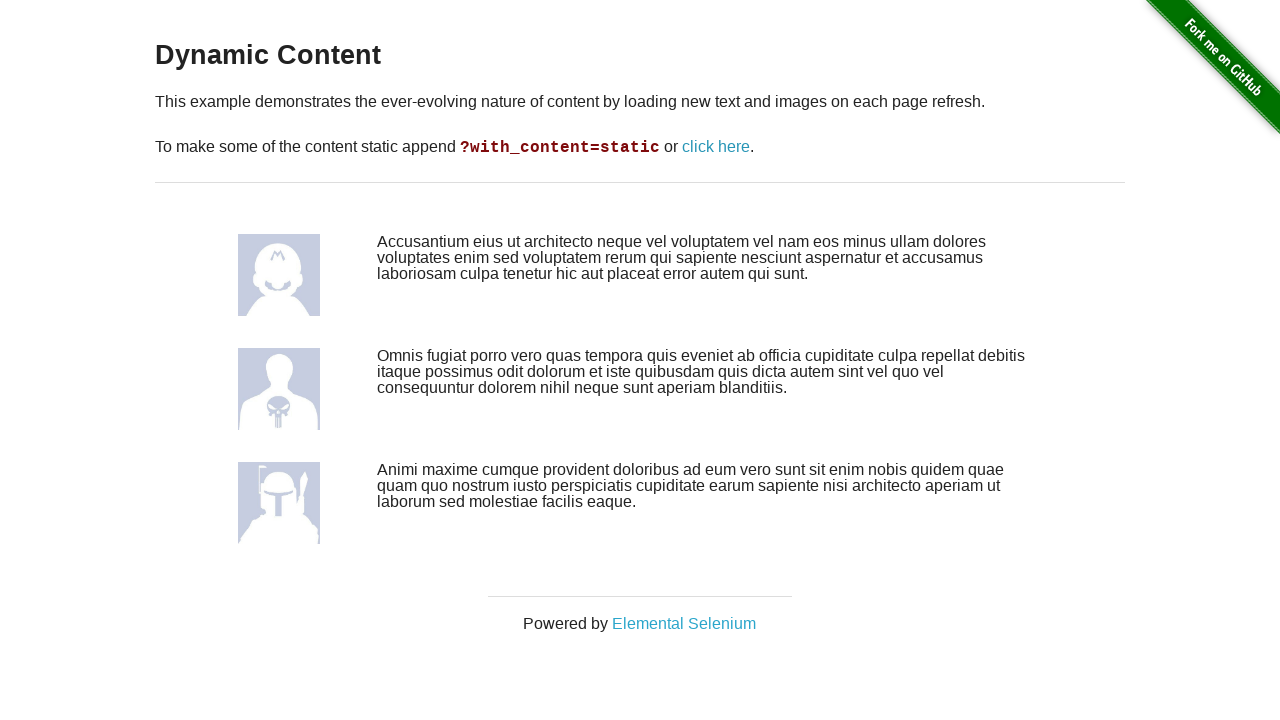

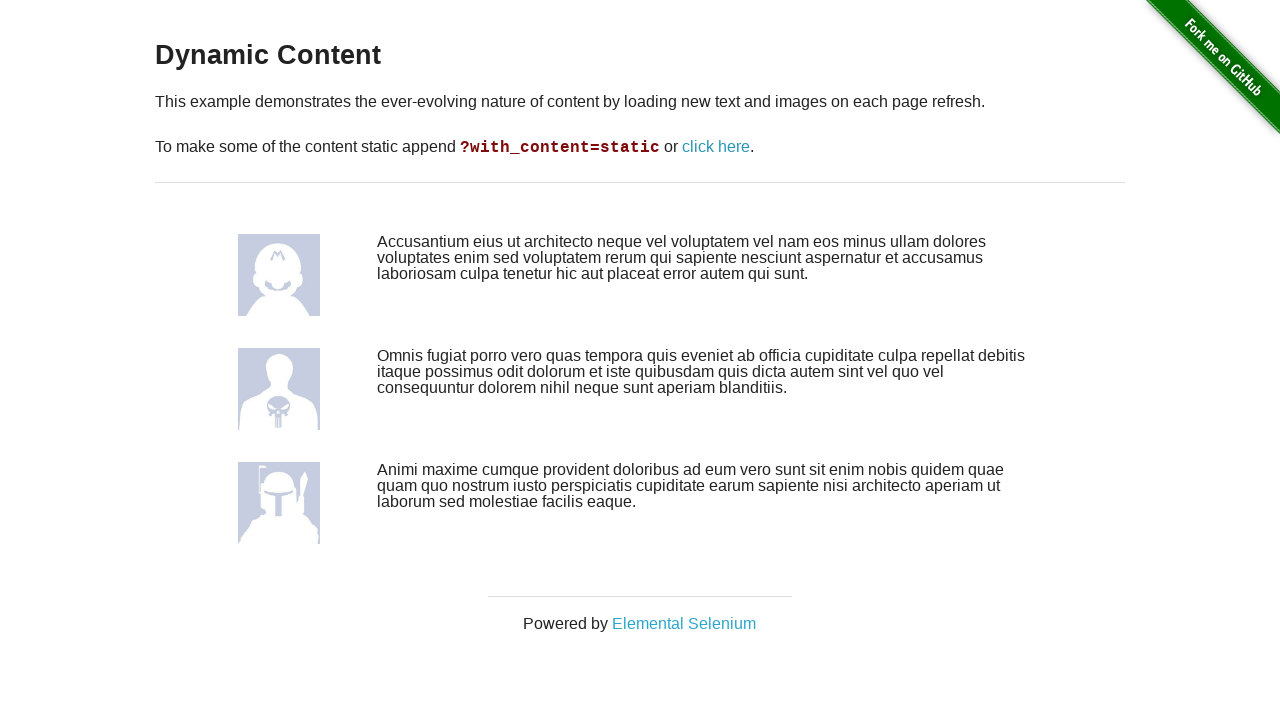